Tests switching between filter views and returning to display all items

Starting URL: https://demo.playwright.dev/todomvc

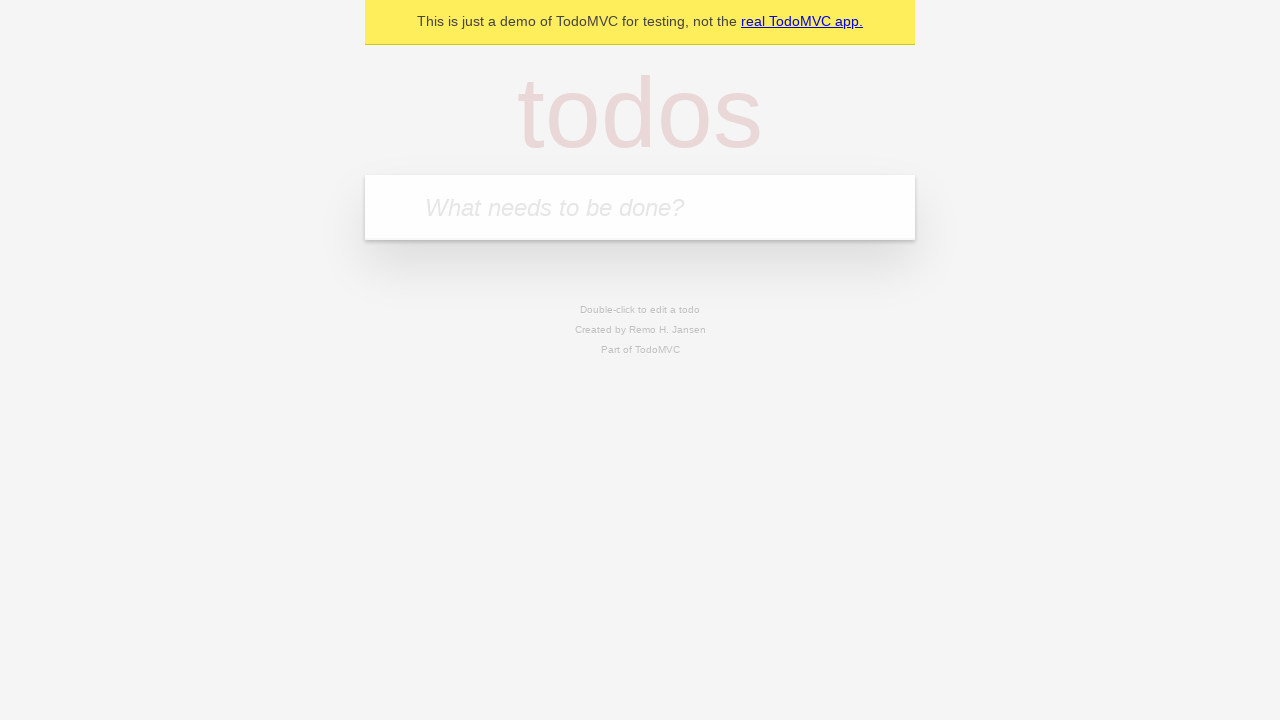

Filled todo input with 'buy some cheese' on internal:attr=[placeholder="What needs to be done?"i]
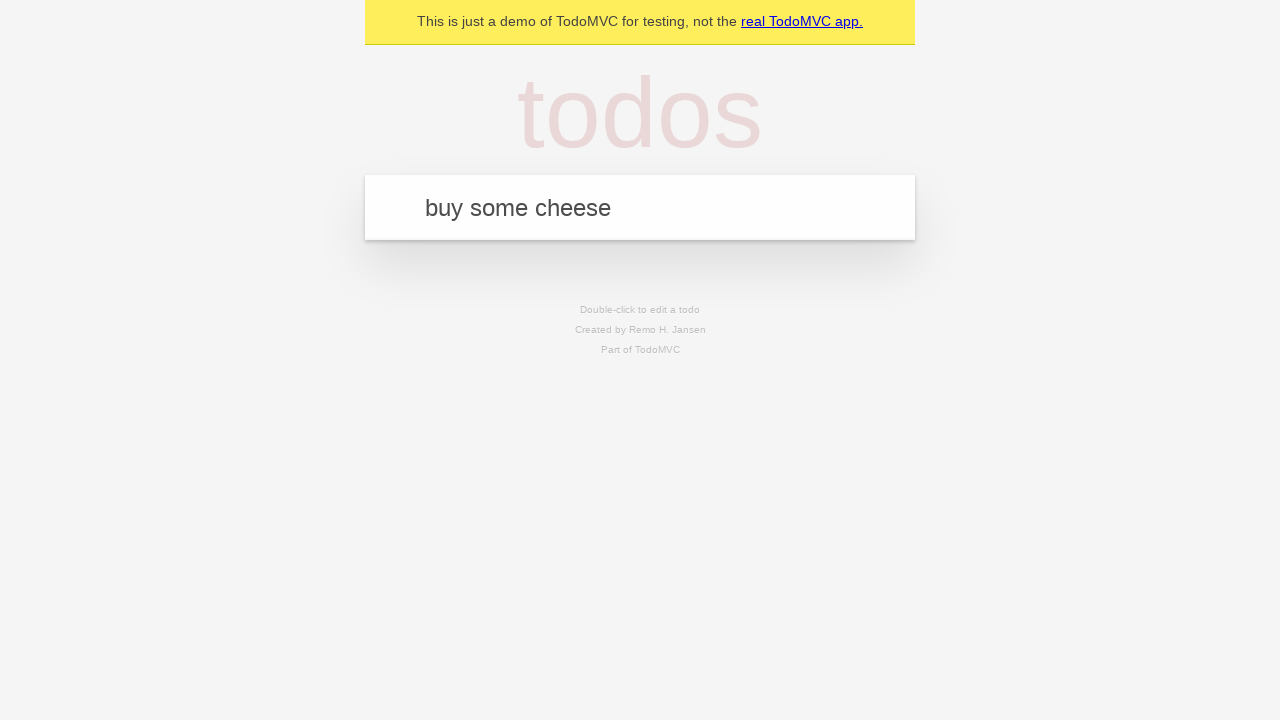

Pressed Enter to add first todo item on internal:attr=[placeholder="What needs to be done?"i]
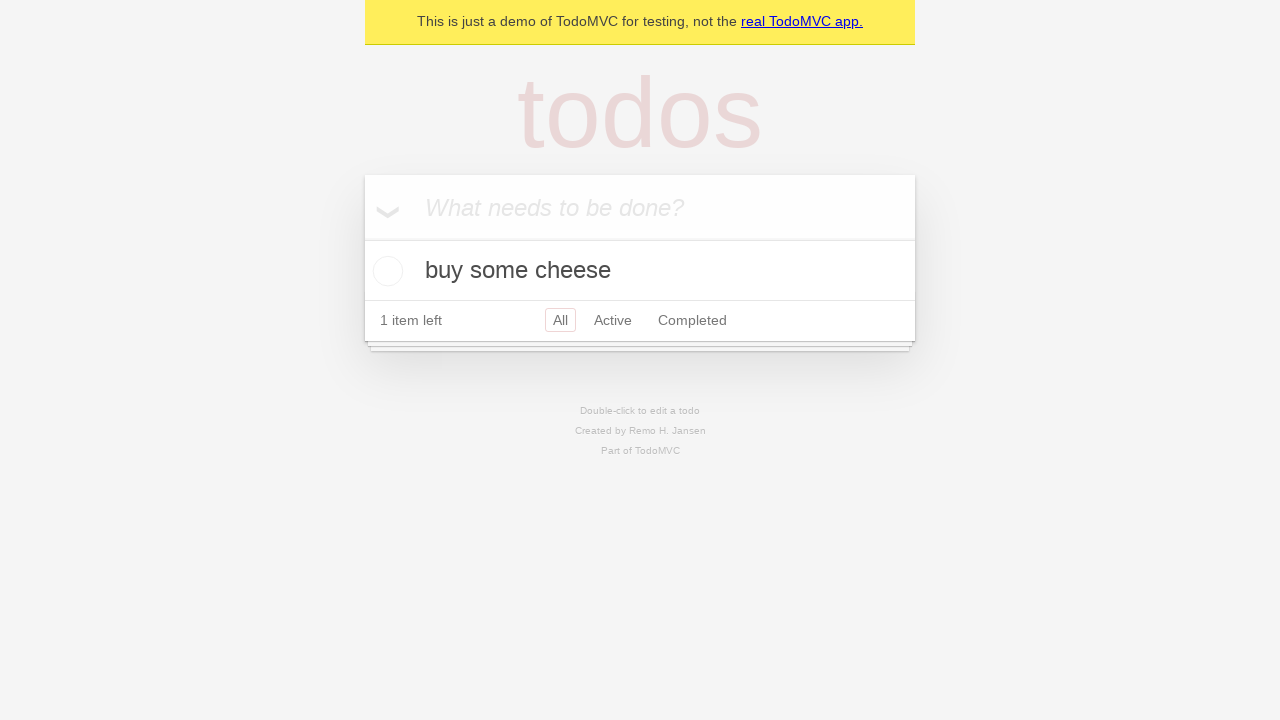

Filled todo input with 'feed the cat' on internal:attr=[placeholder="What needs to be done?"i]
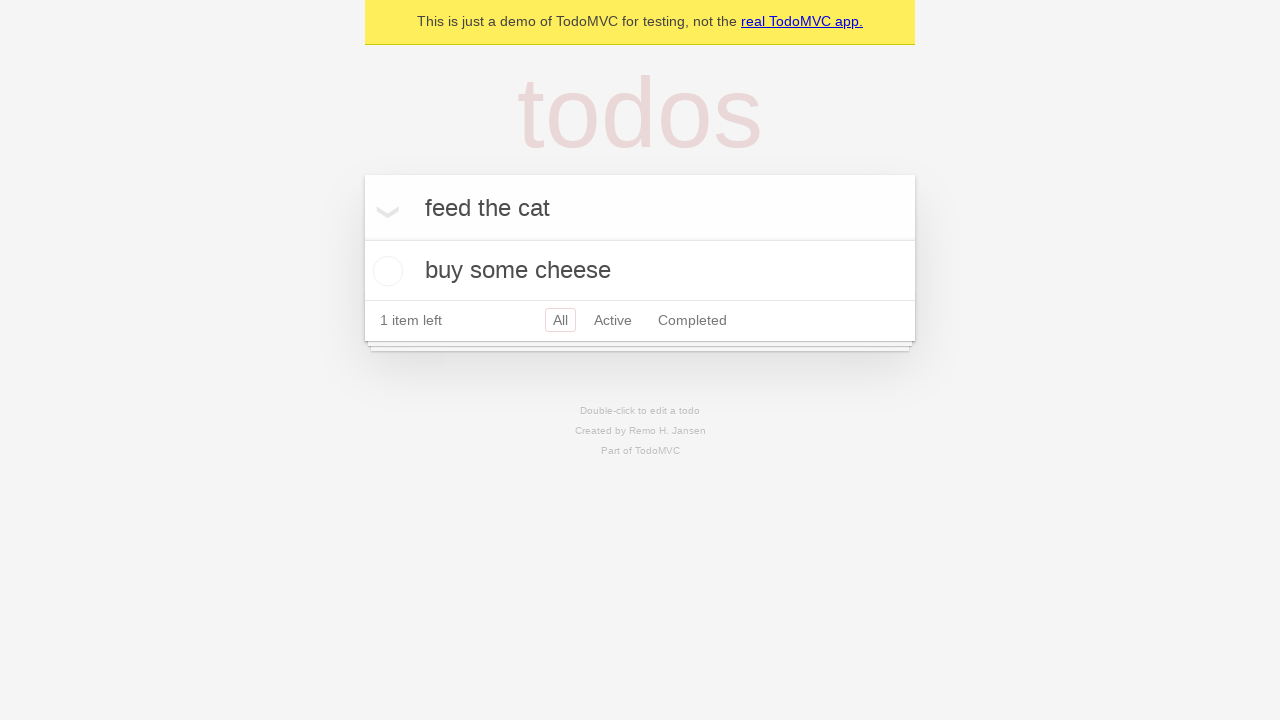

Pressed Enter to add second todo item on internal:attr=[placeholder="What needs to be done?"i]
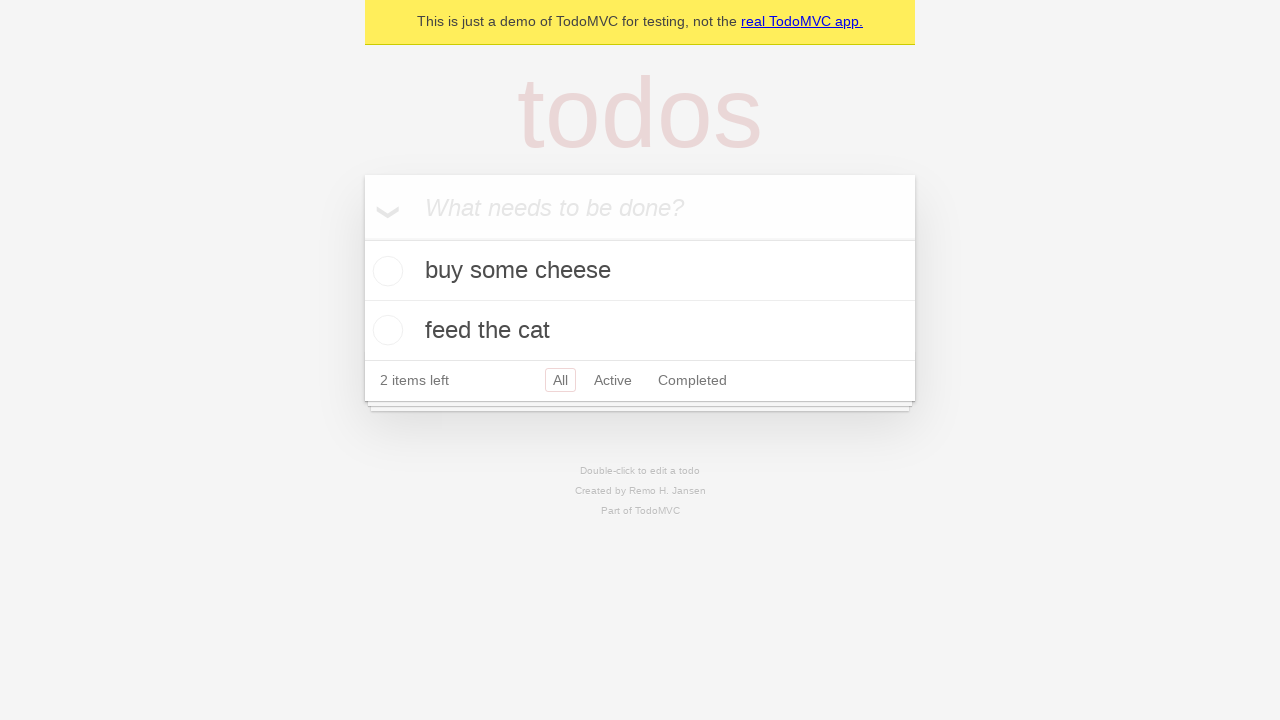

Filled todo input with 'book a doctors appointment' on internal:attr=[placeholder="What needs to be done?"i]
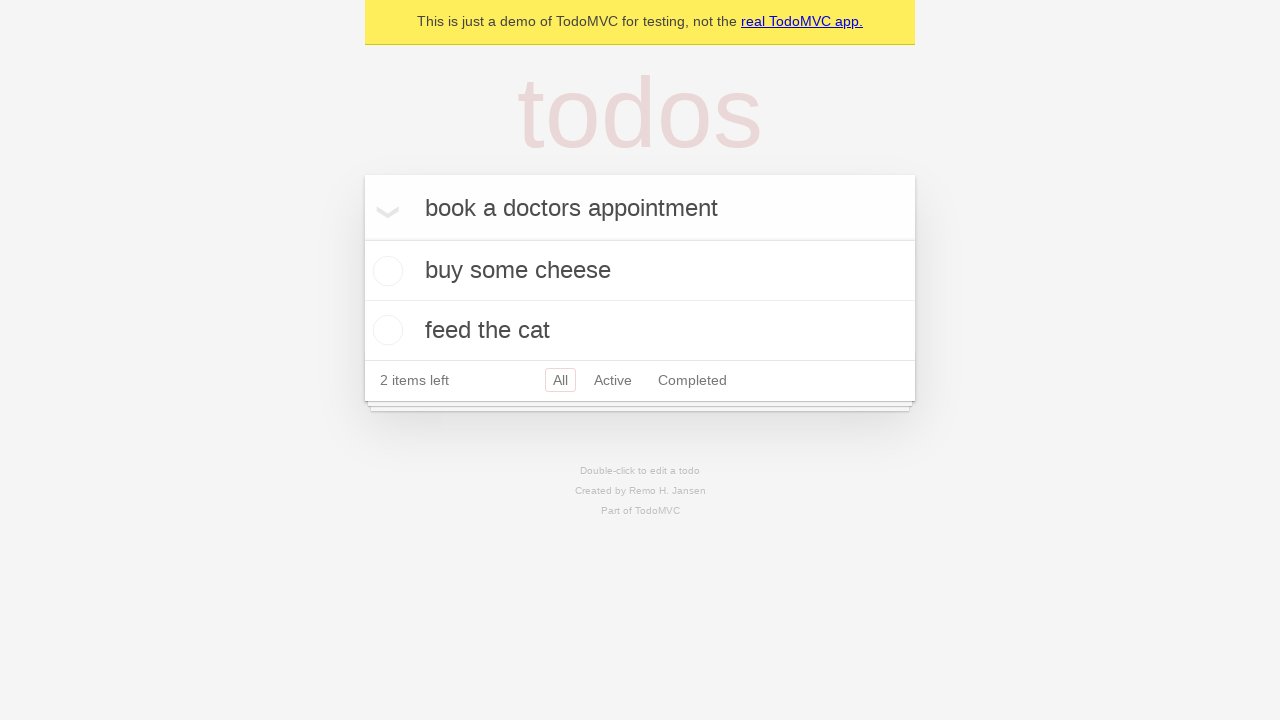

Pressed Enter to add third todo item on internal:attr=[placeholder="What needs to be done?"i]
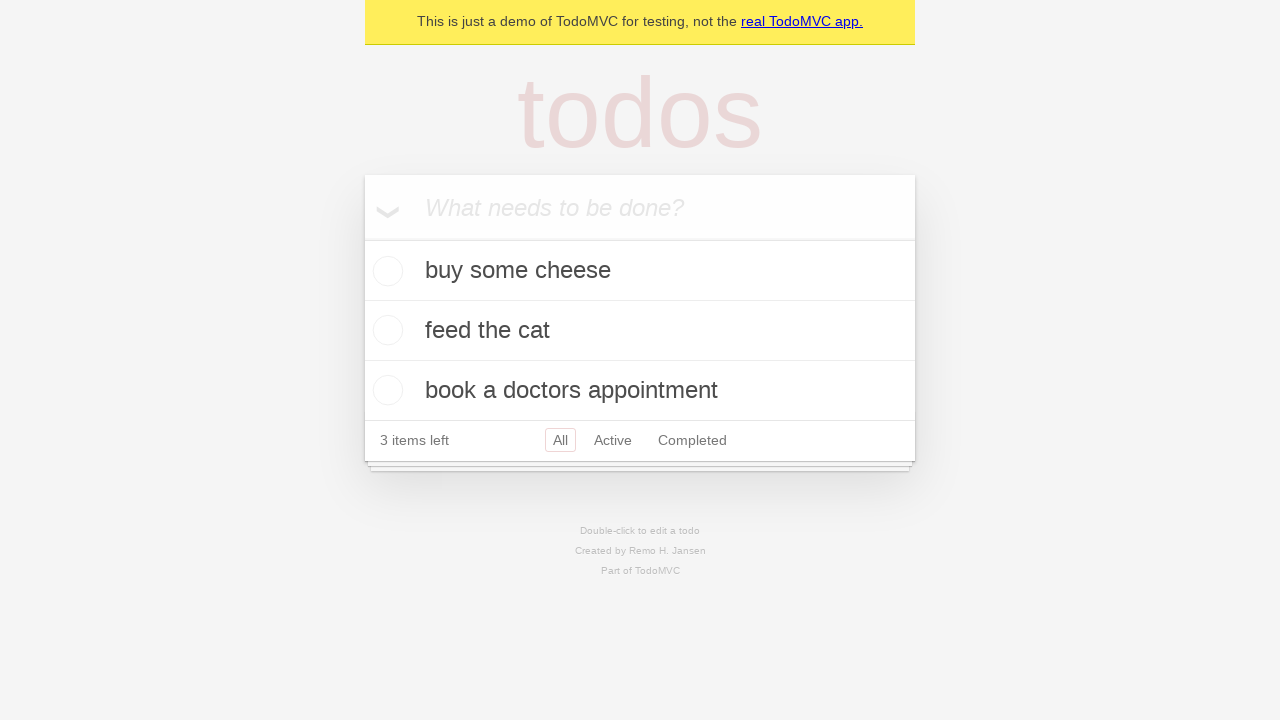

Waited for all 3 todo items to be added
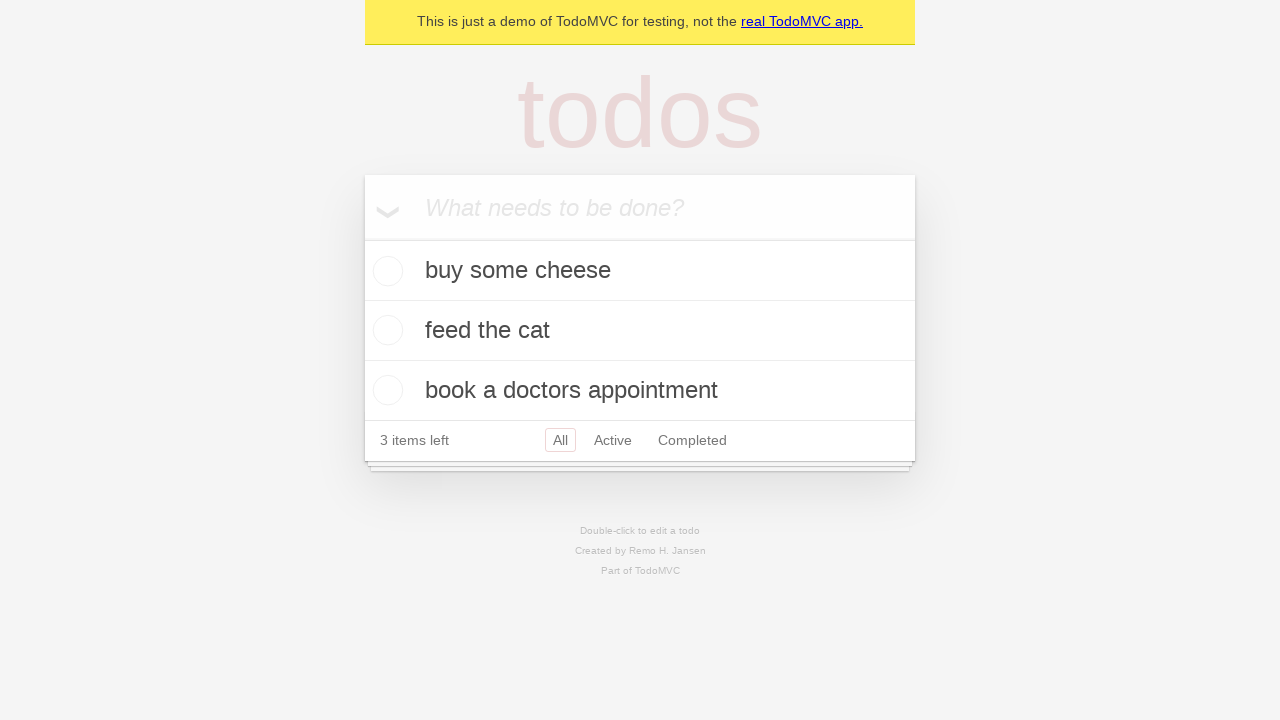

Checked the second todo item ('feed the cat') at (385, 330) on internal:testid=[data-testid="todo-item"s] >> nth=1 >> internal:role=checkbox
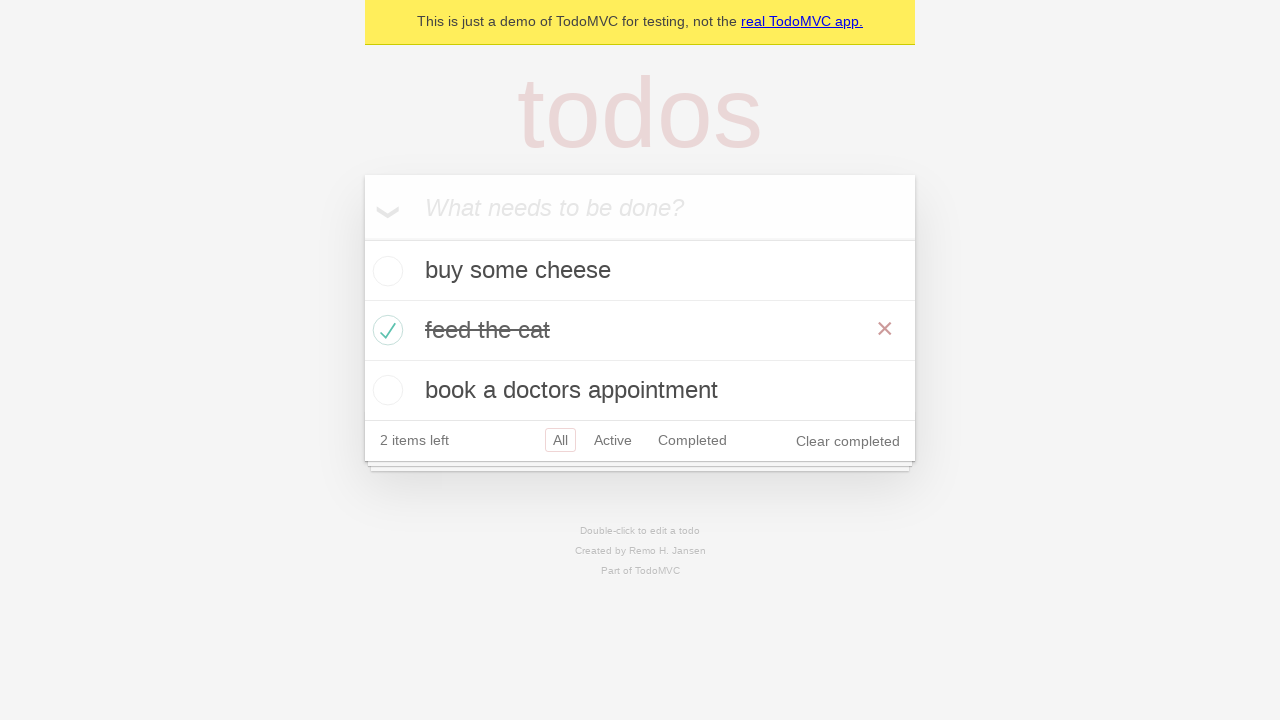

Clicked Active filter to show only active items at (613, 440) on internal:role=link[name="Active"i]
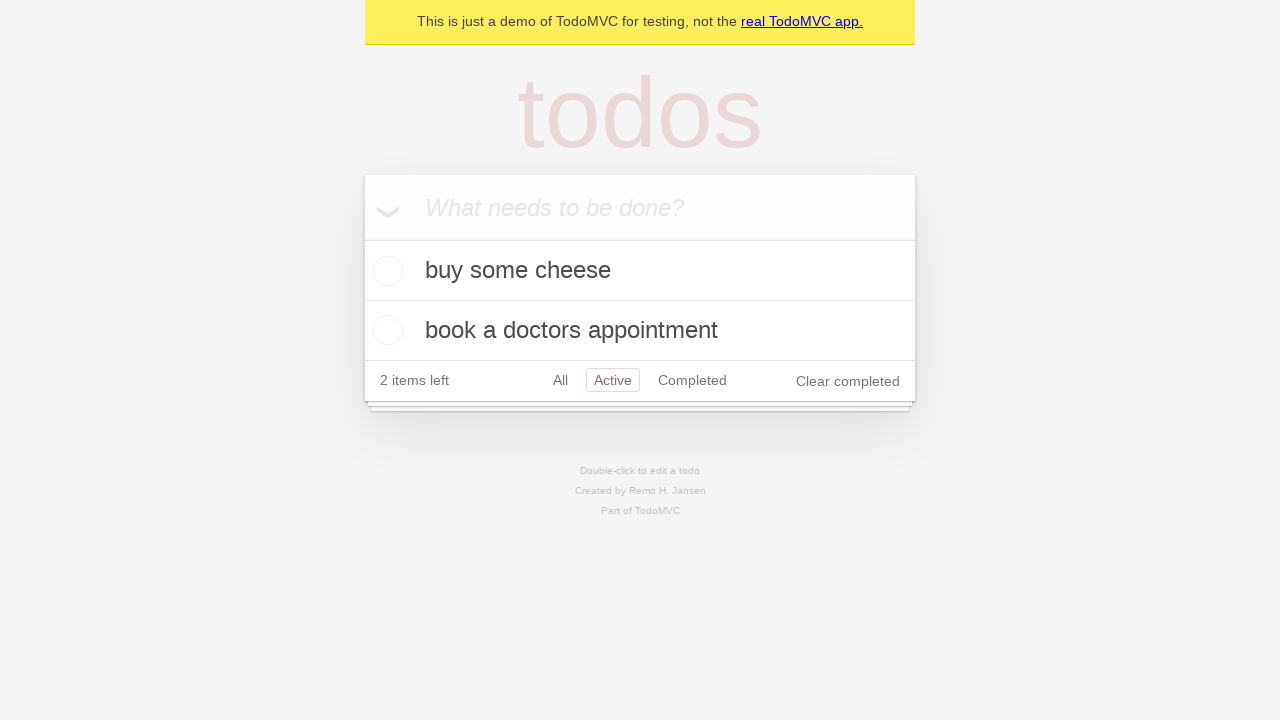

Clicked Completed filter to show only completed items at (692, 380) on internal:role=link[name="Completed"i]
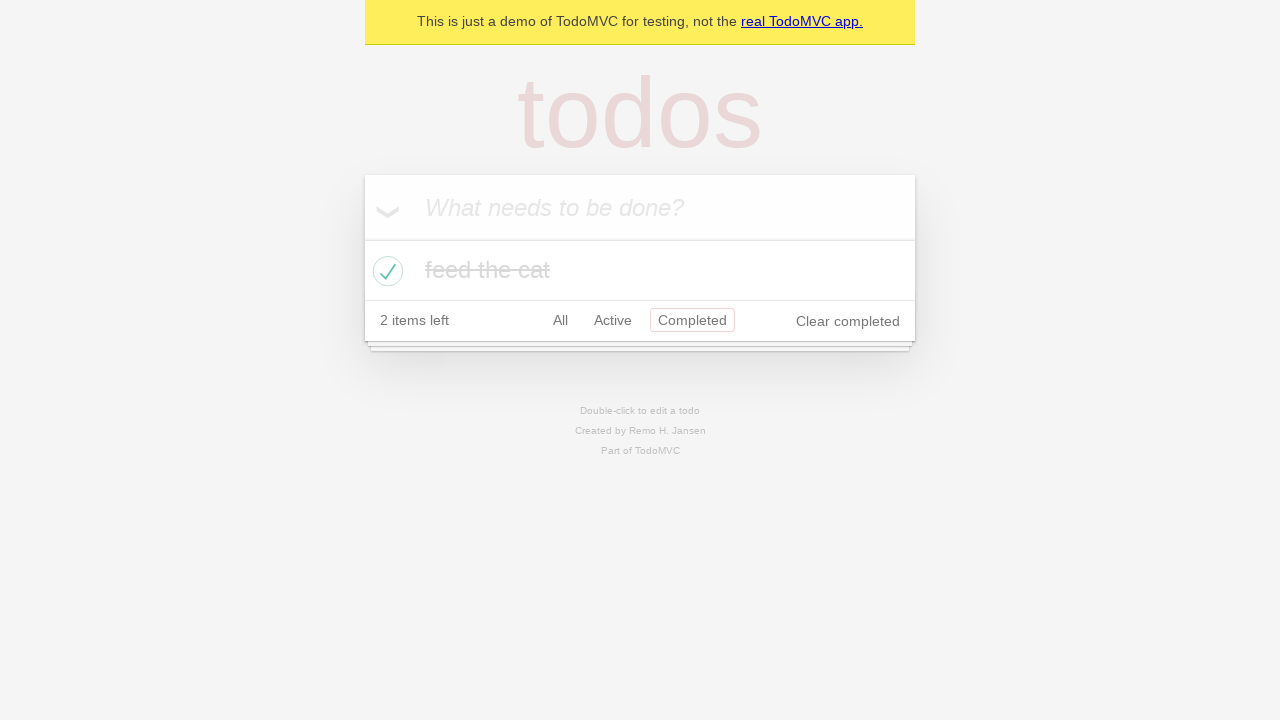

Clicked All filter to display all items at (560, 320) on internal:role=link[name="All"i]
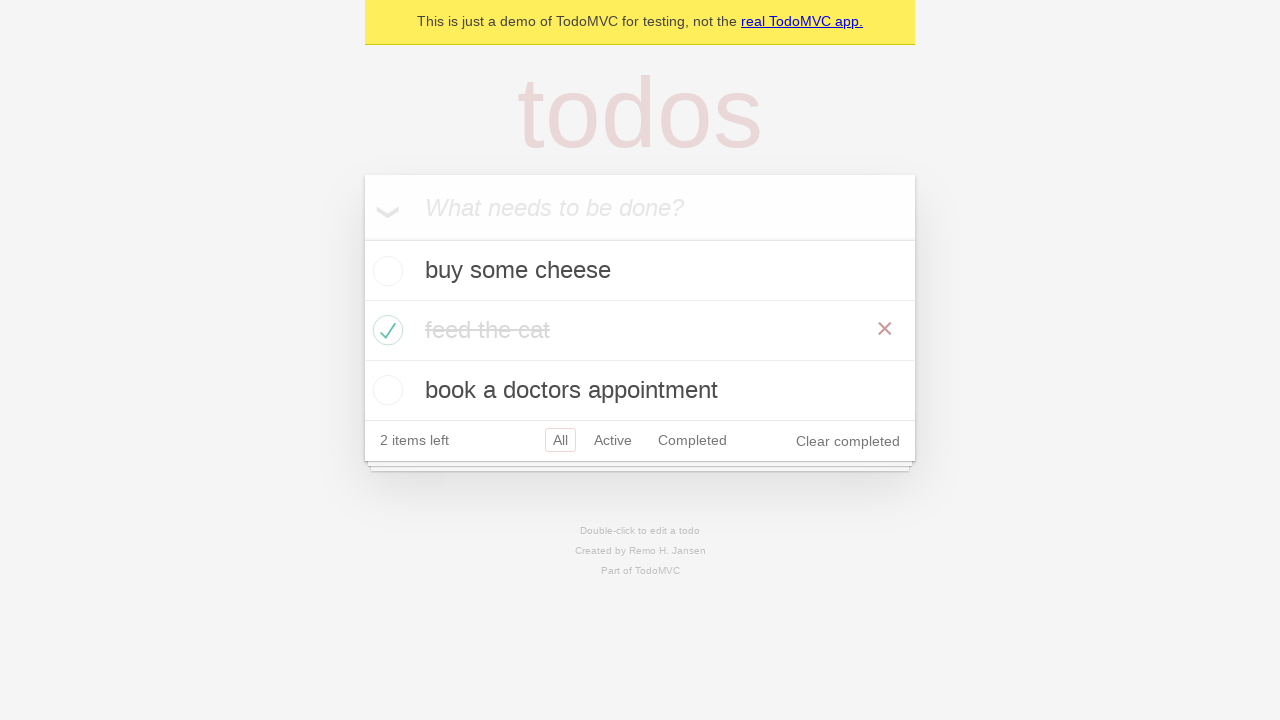

Verified all 3 items are displayed after returning to All view
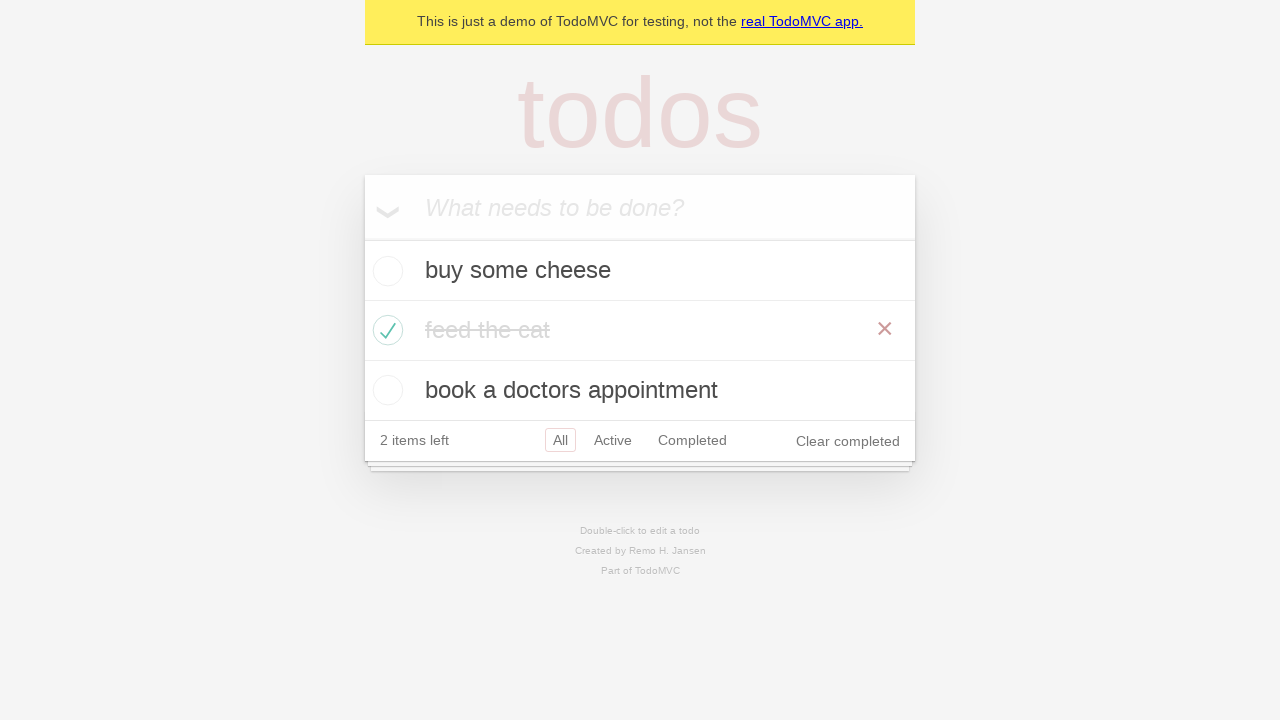

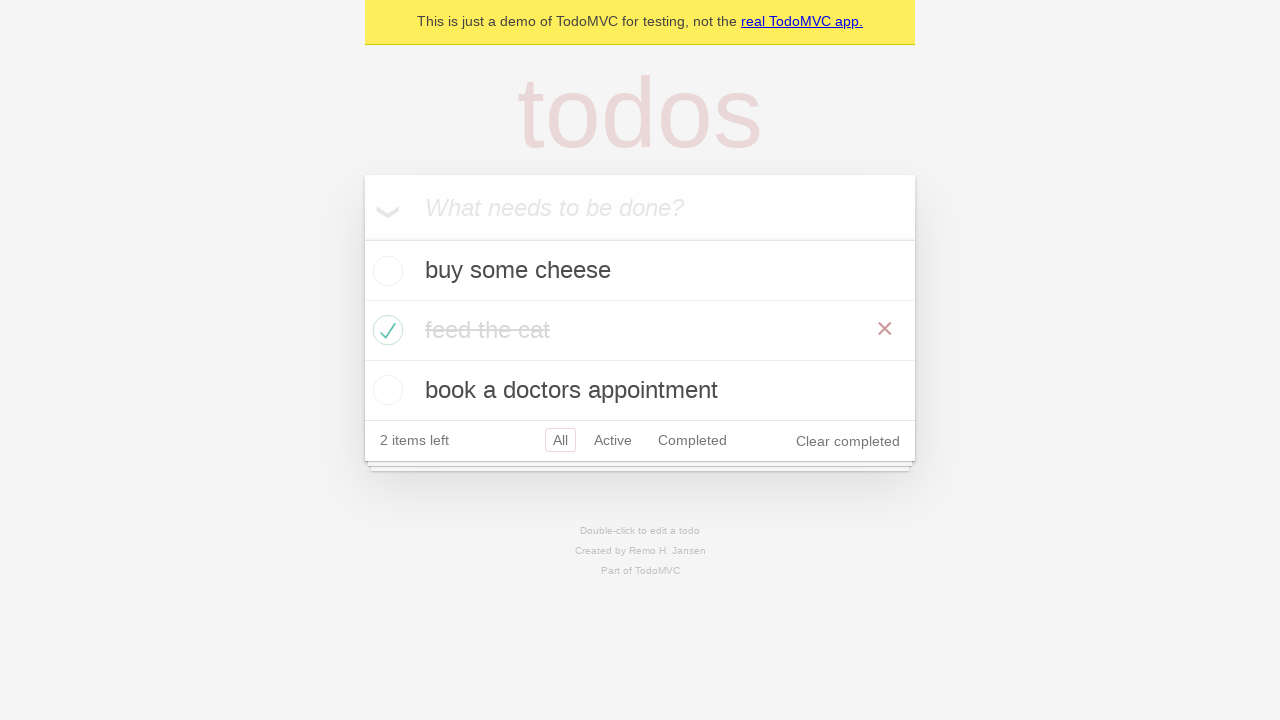